Verifies that the page title does not contain "youtube" in lowercase

Starting URL: https://www.youtube.com

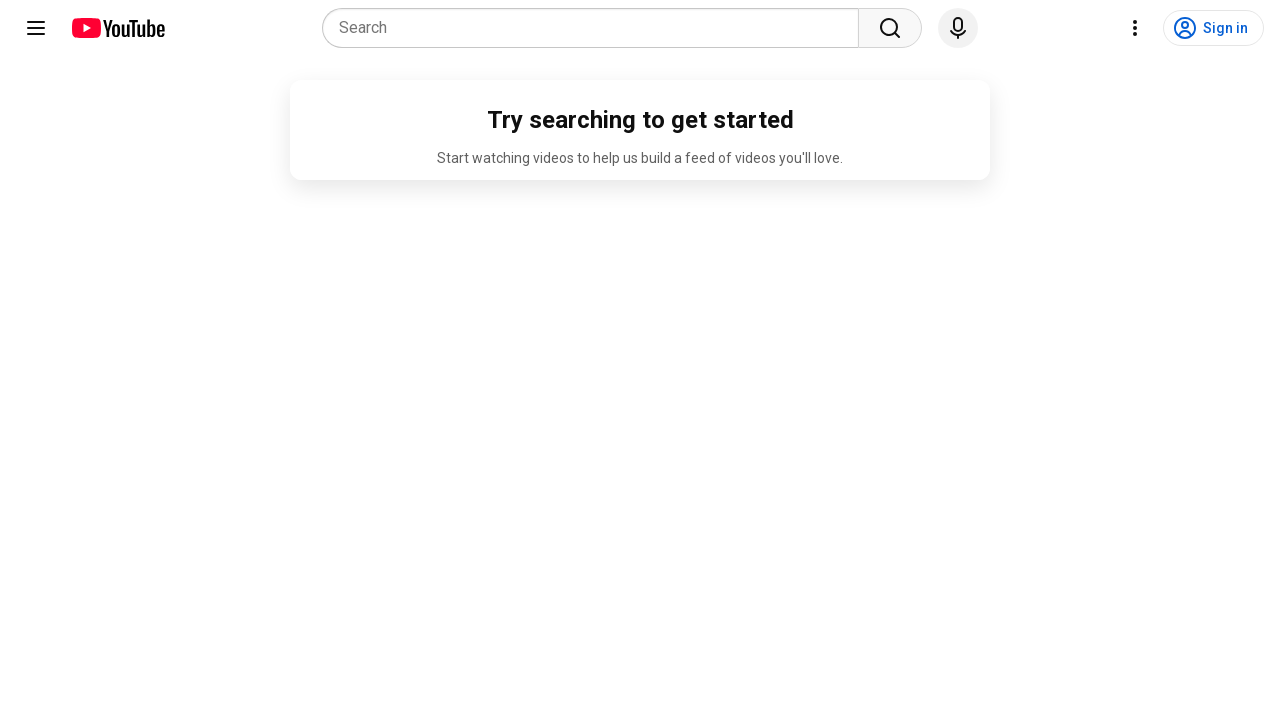

Navigated to https://www.youtube.com
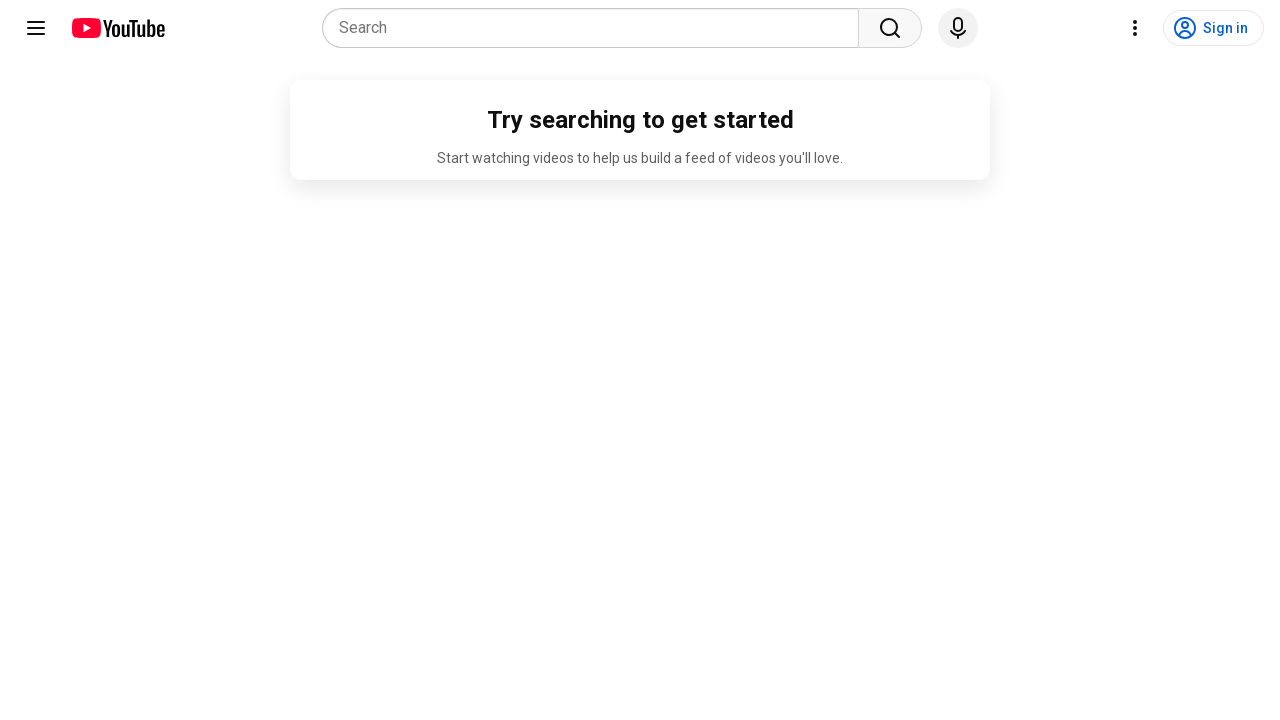

Verified that page title does not contain 'youtube' in lowercase
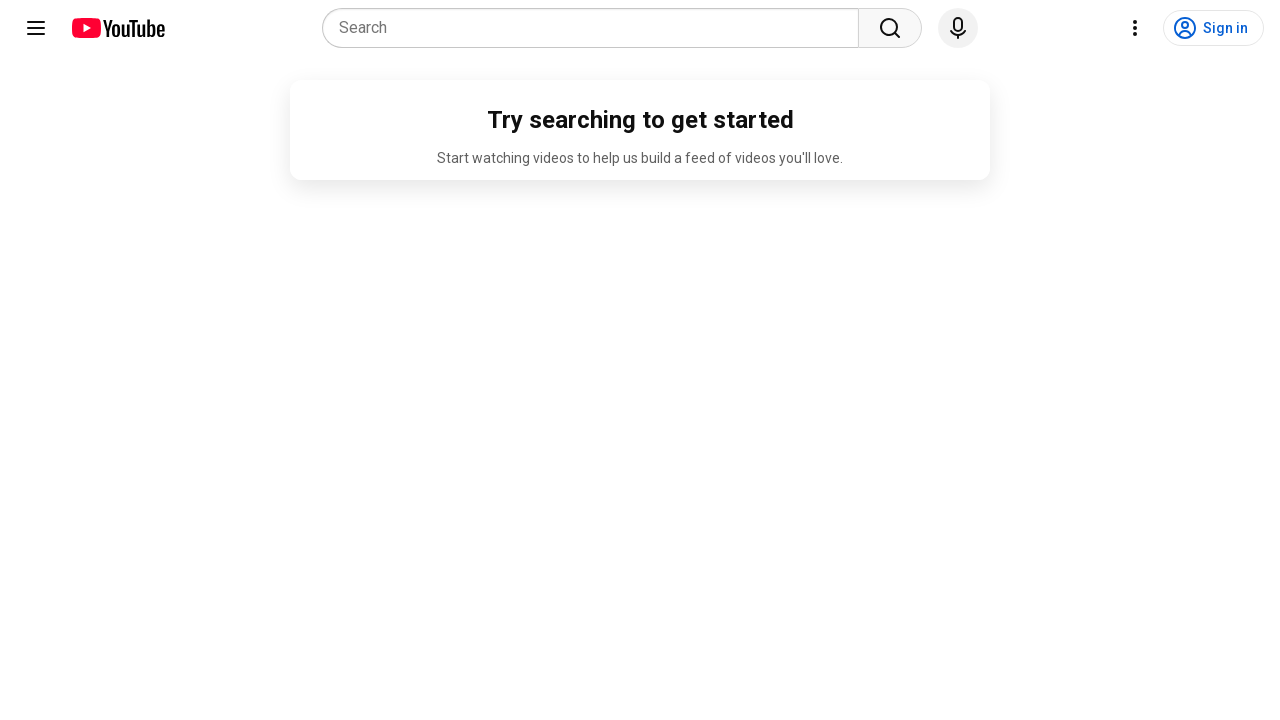

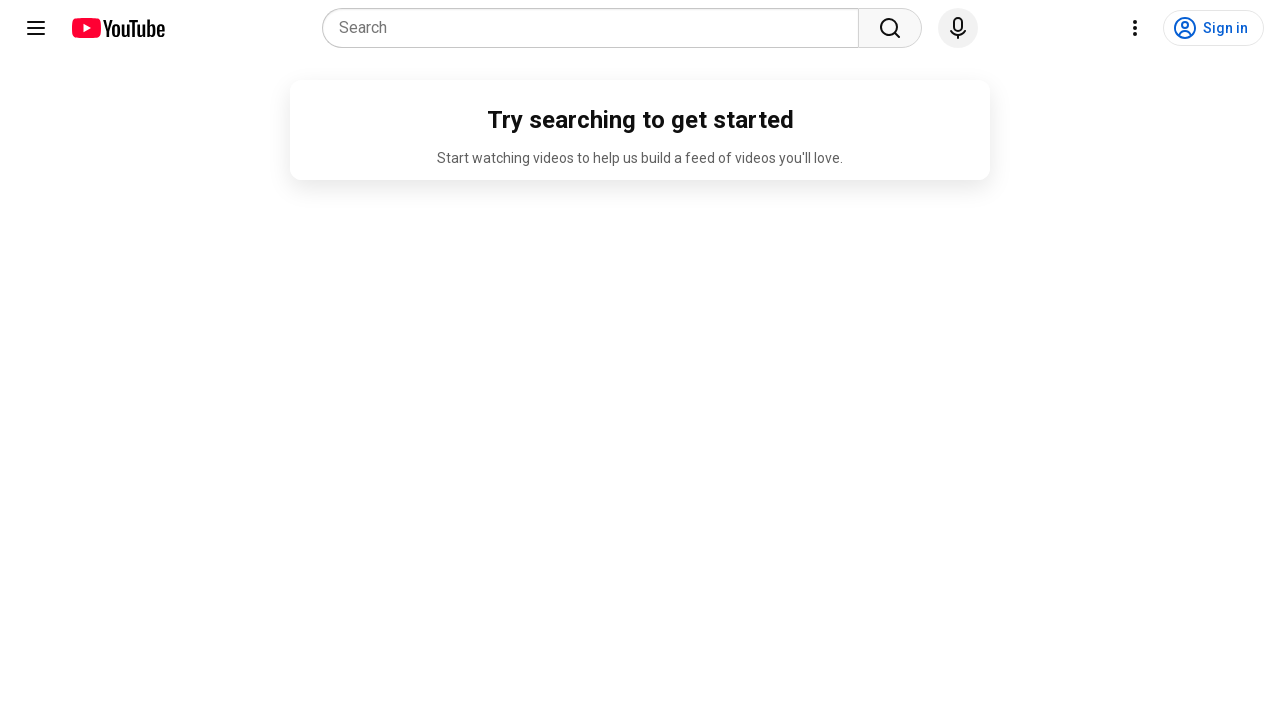